Tests JavaScript prompt alert by clicking the prompt button, entering text into the prompt, accepting it, and verifying the entered text is displayed

Starting URL: https://practice.cydeo.com/javascript_alerts

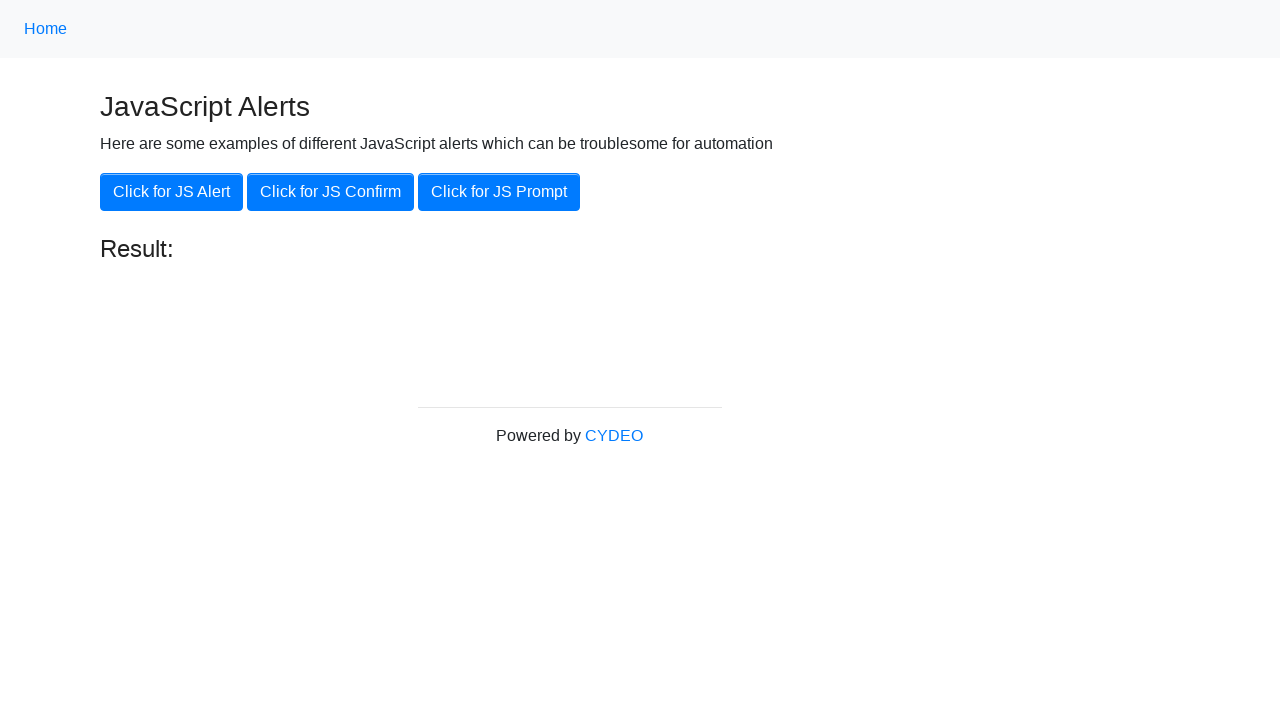

Set up dialog handler to accept prompt with text 'OK!'
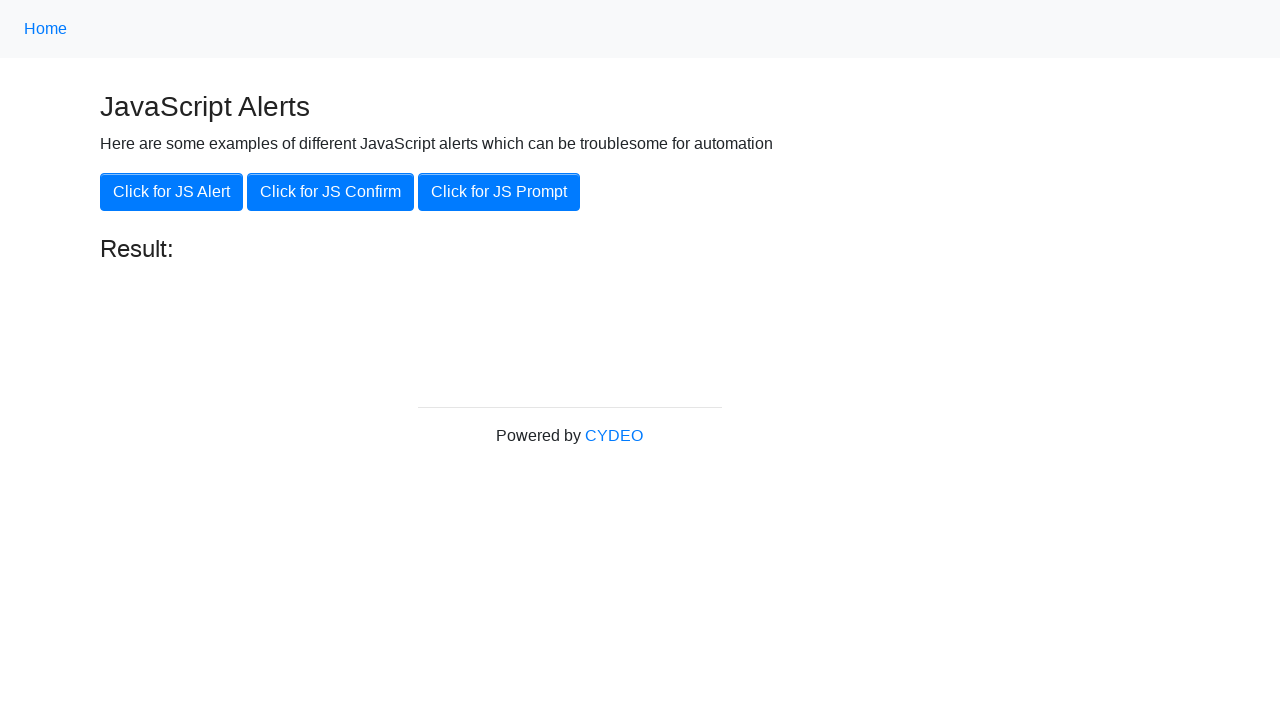

Clicked the 'Click for JS Prompt' button at (499, 192) on xpath=//button[@onclick='jsPrompt()']
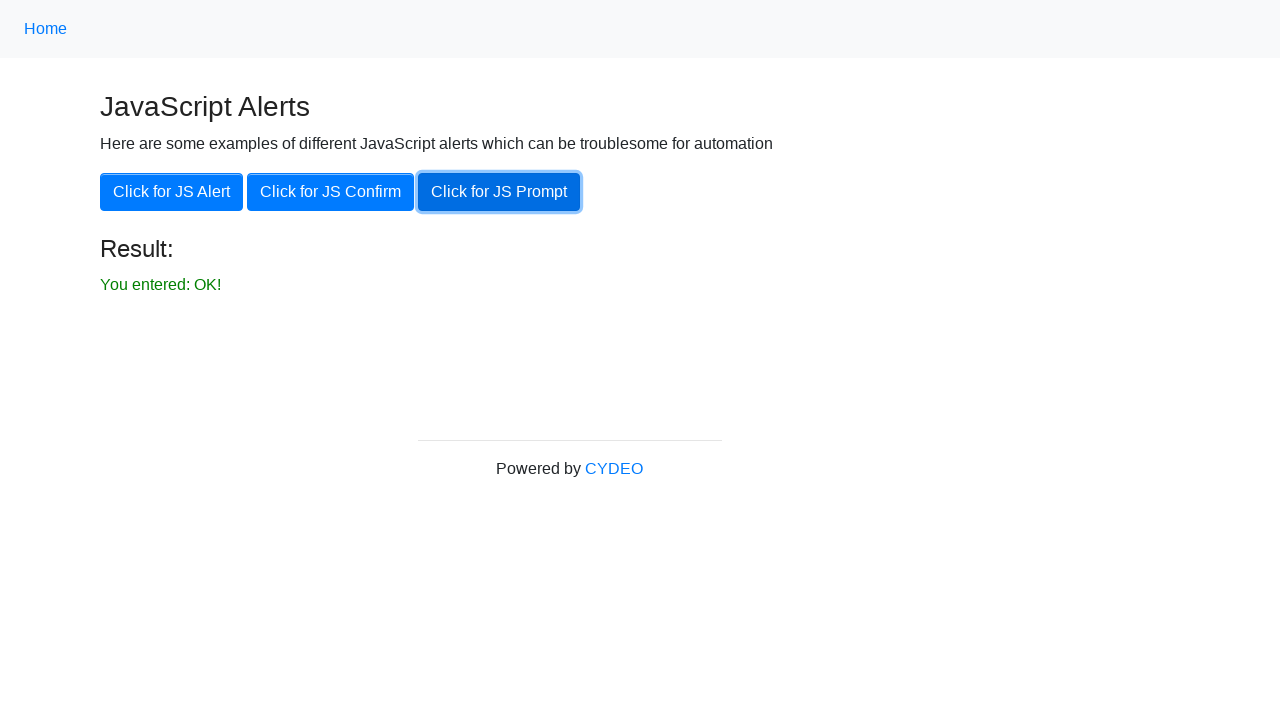

Waited for result element to appear
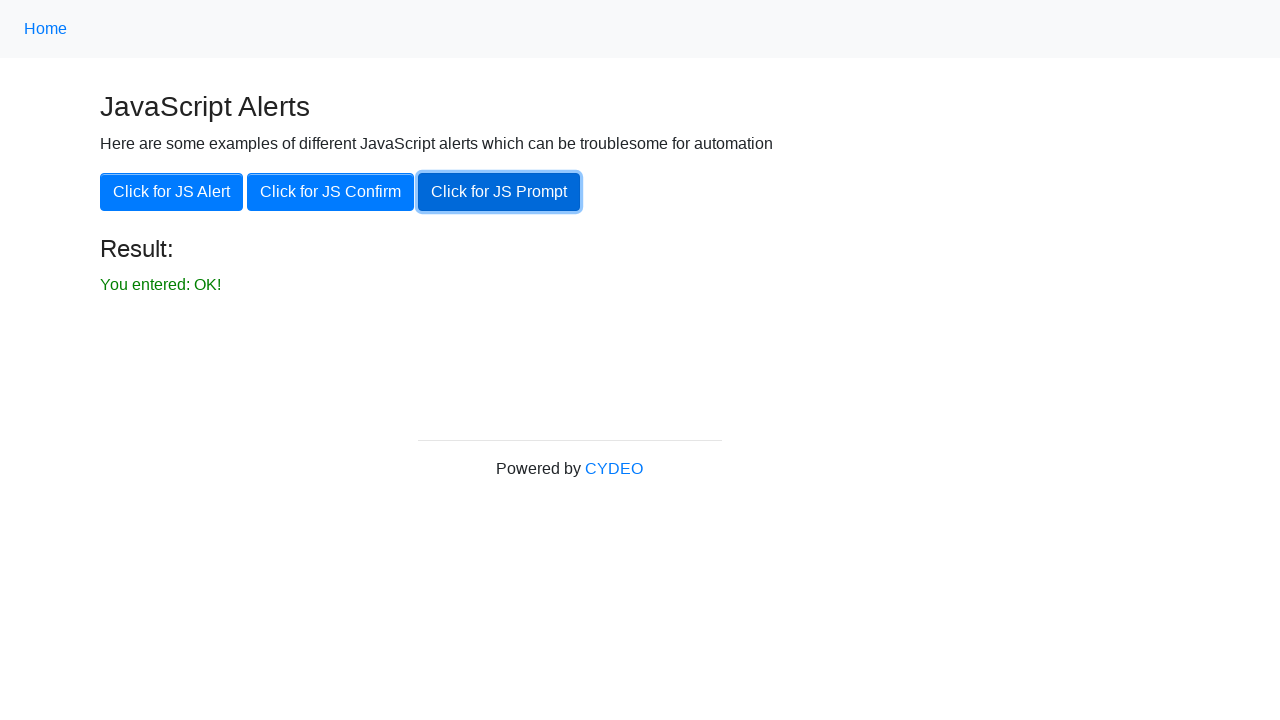

Retrieved result text from the result element
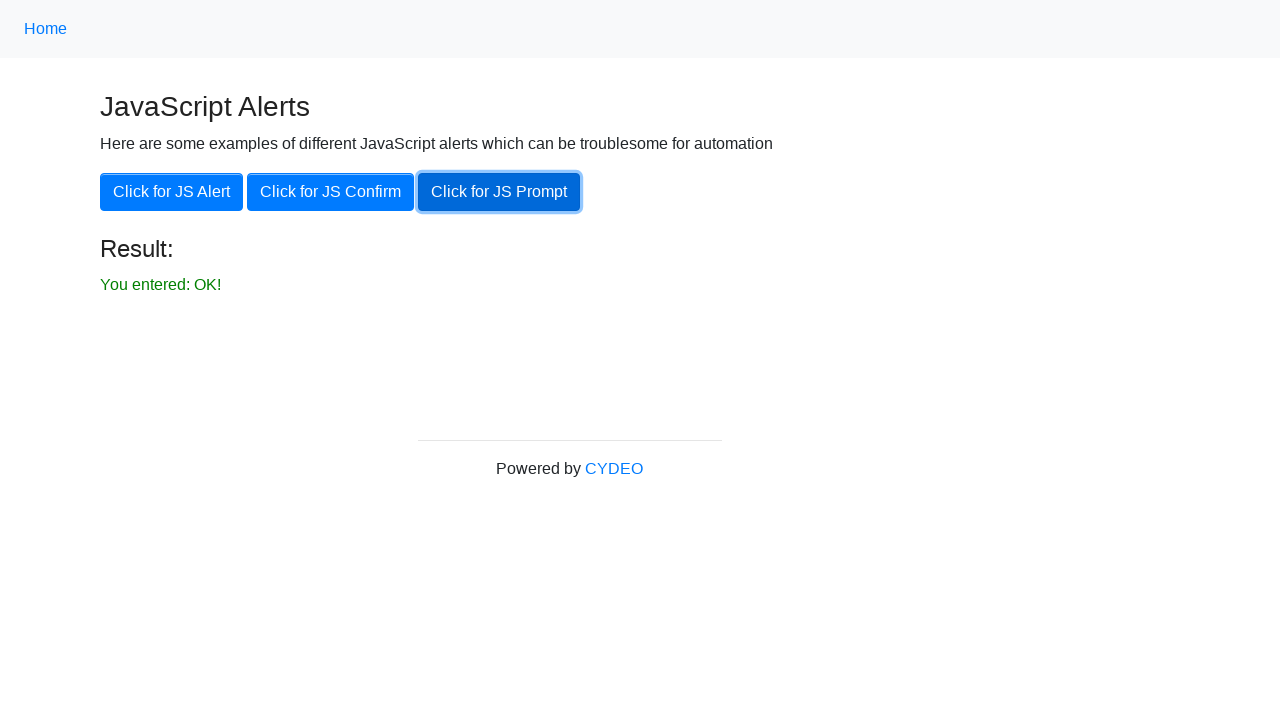

Verified that result text equals 'You entered: OK!'
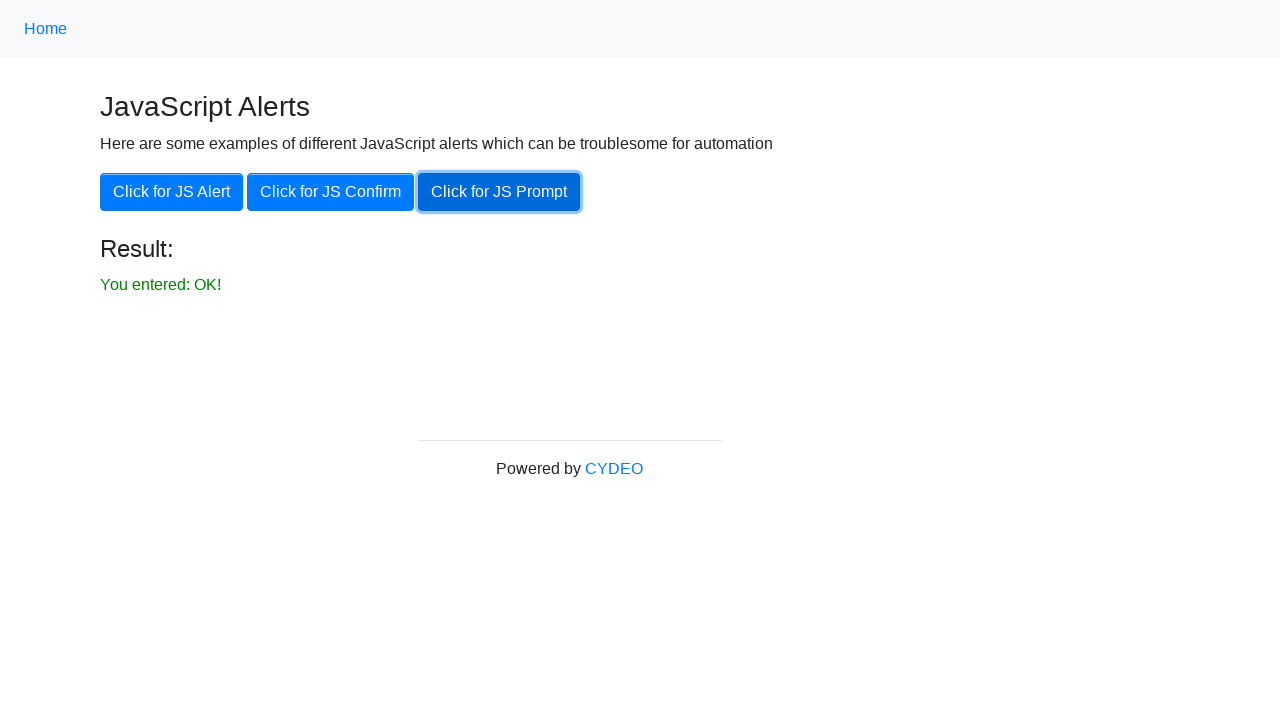

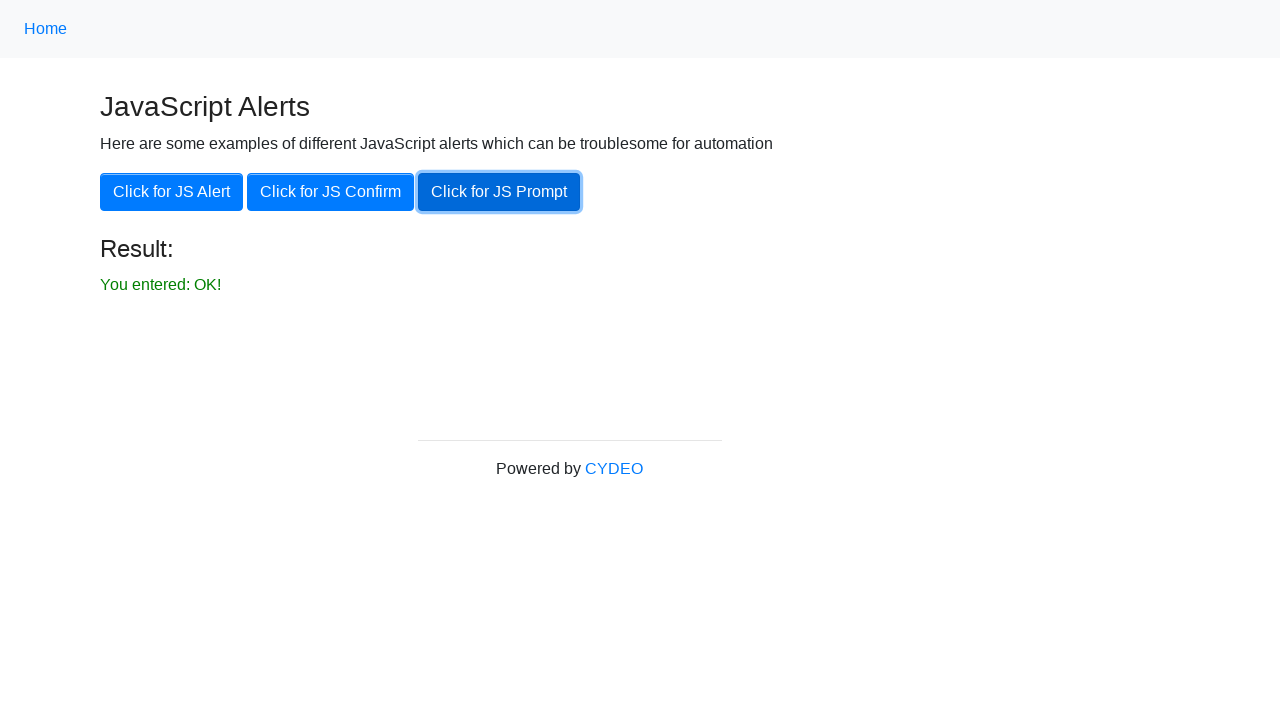